Tests dropdown selection functionality by opening a passenger selection dropdown, incrementing adult count, and selecting a currency from a static dropdown

Starting URL: https://rahulshettyacademy.com/dropdownsPractise/

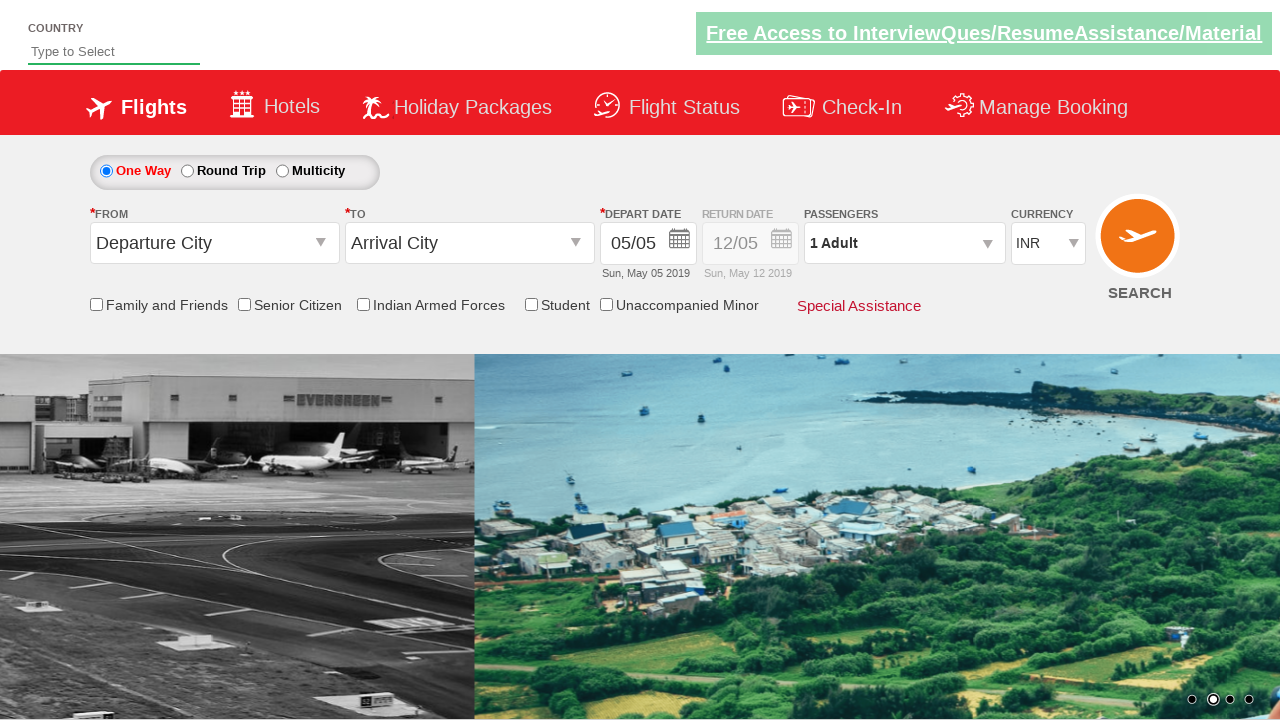

Opened passenger selection dropdown at (904, 243) on #divpaxinfo
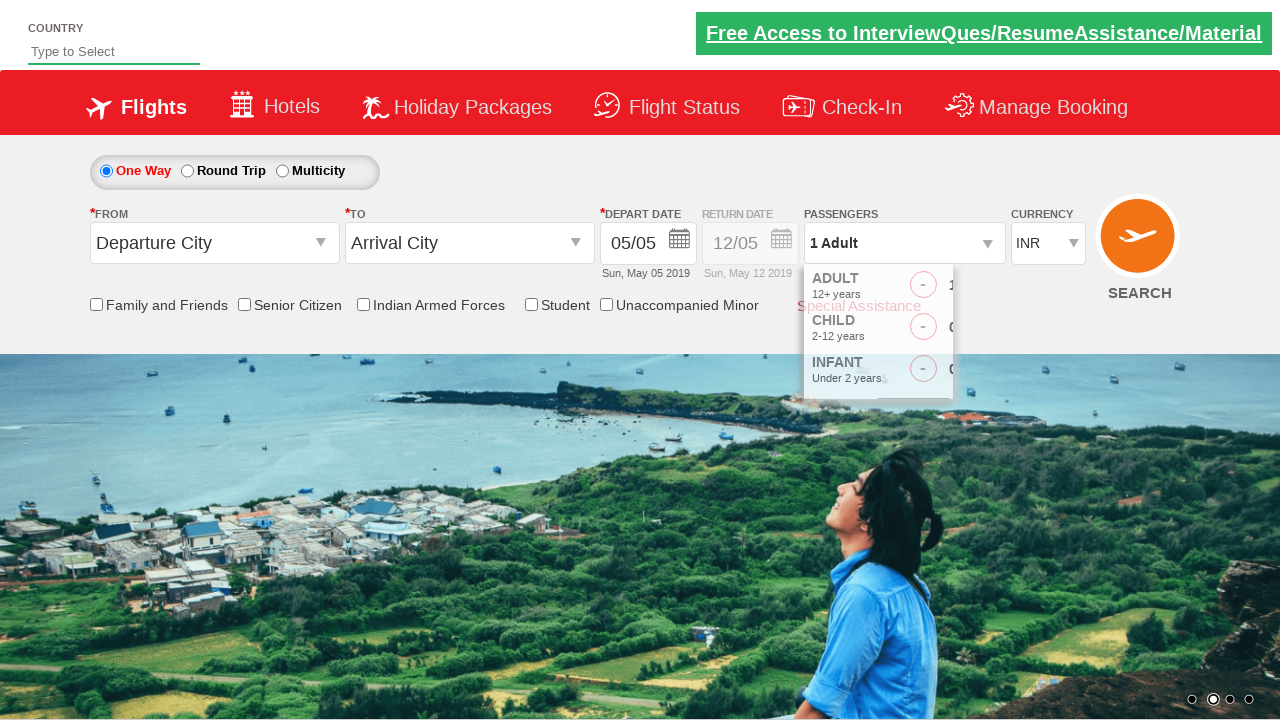

Incremented adult count (iteration 1 of 4) at (982, 288) on #hrefIncAdt
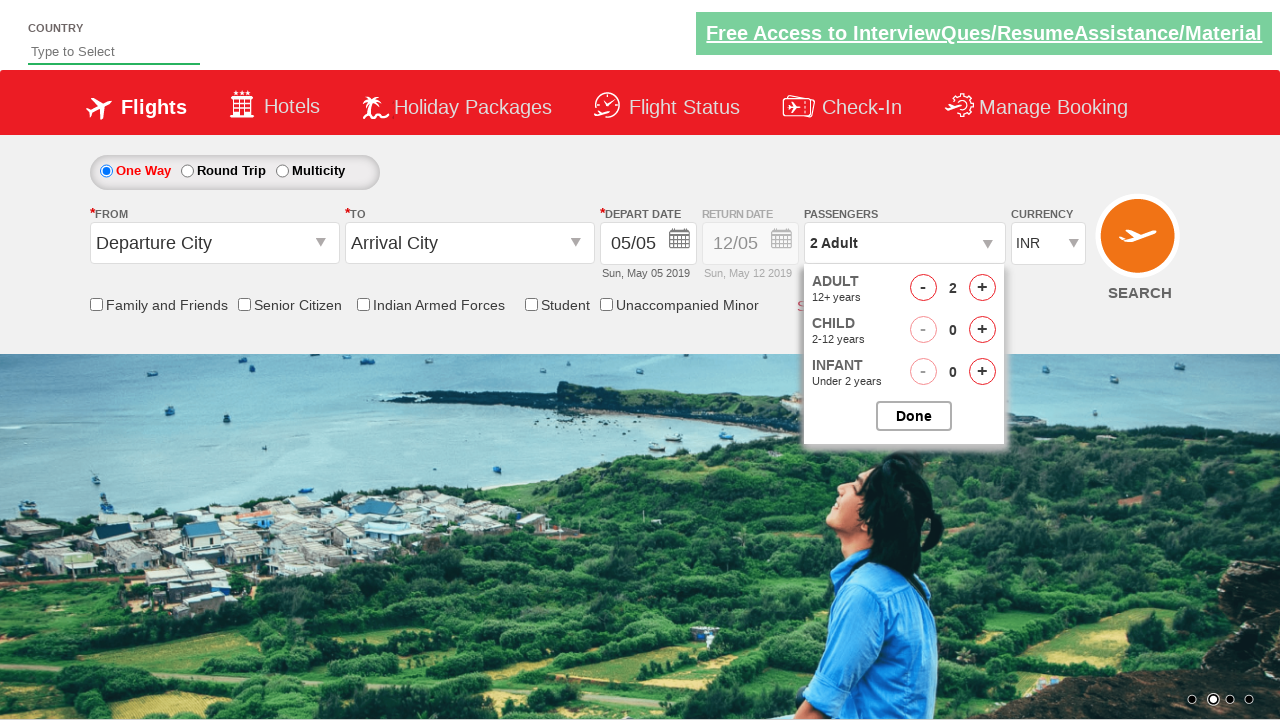

Incremented adult count (iteration 2 of 4) at (982, 288) on #hrefIncAdt
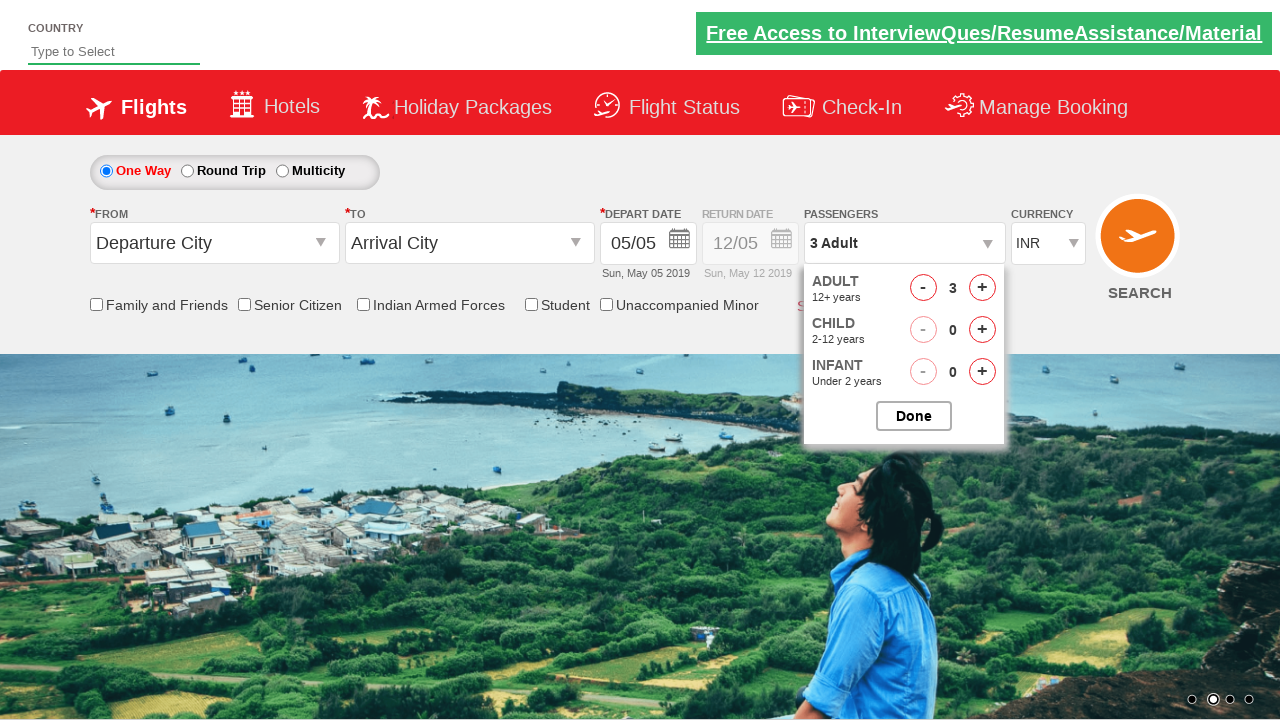

Incremented adult count (iteration 3 of 4) at (982, 288) on #hrefIncAdt
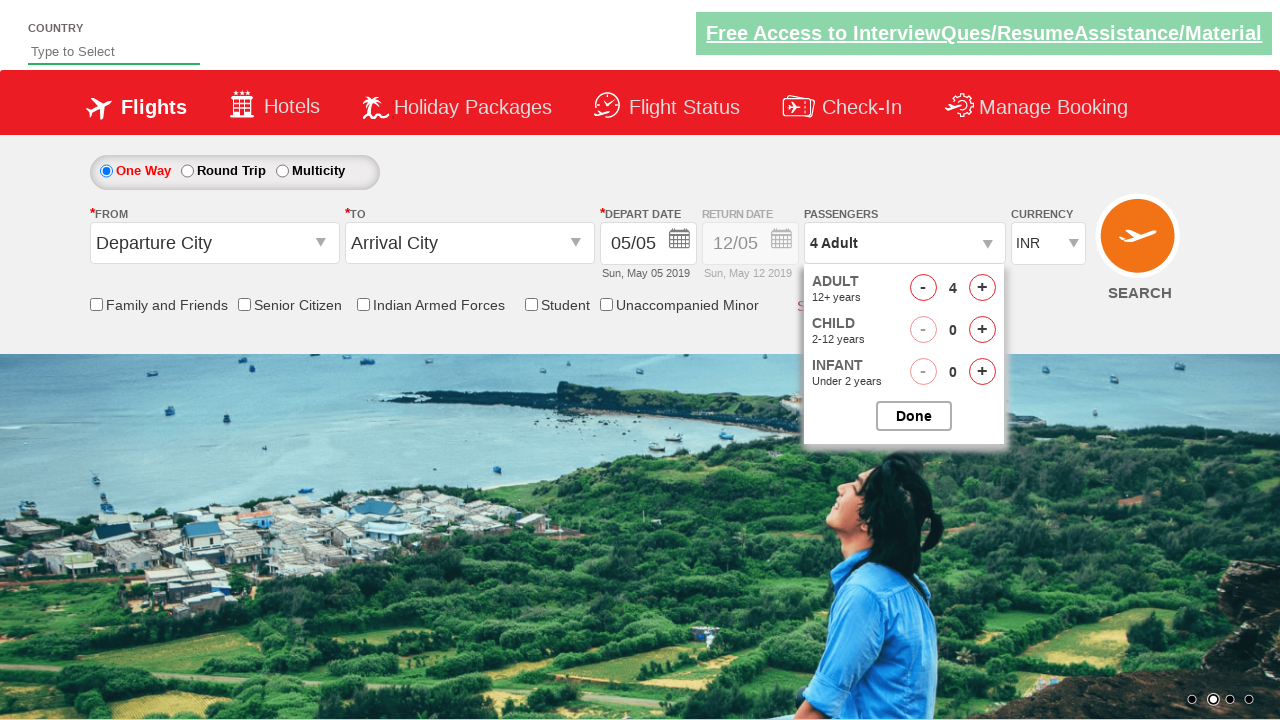

Incremented adult count (iteration 4 of 4) at (982, 288) on #hrefIncAdt
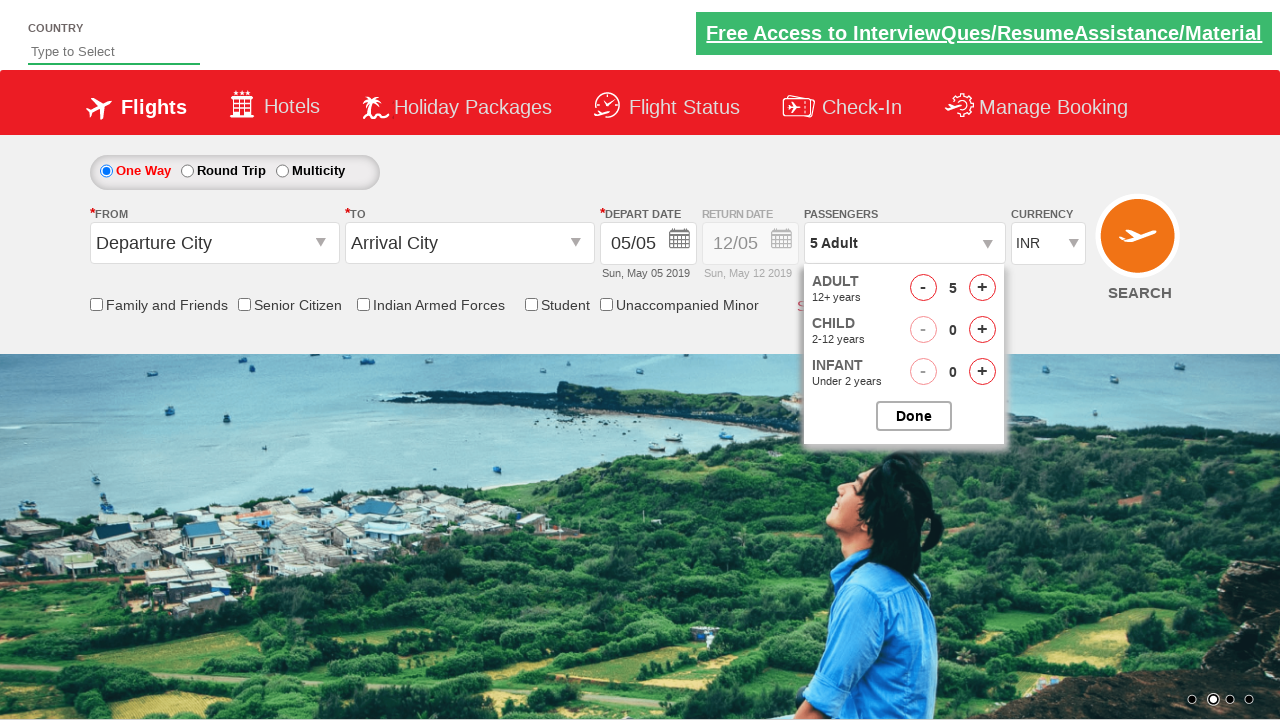

Closed passenger selection dropdown at (914, 416) on #btnclosepaxoption
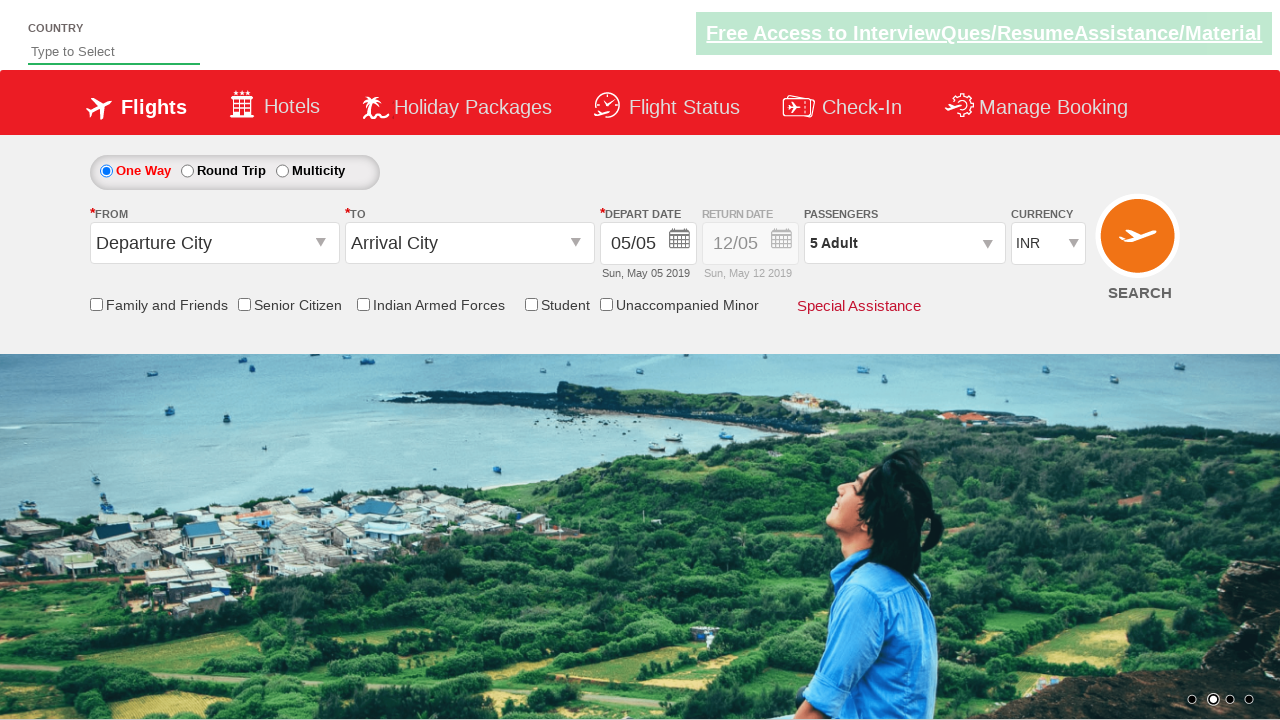

Selected currency from static dropdown (index 2) on #ctl00_mainContent_DropDownListCurrency
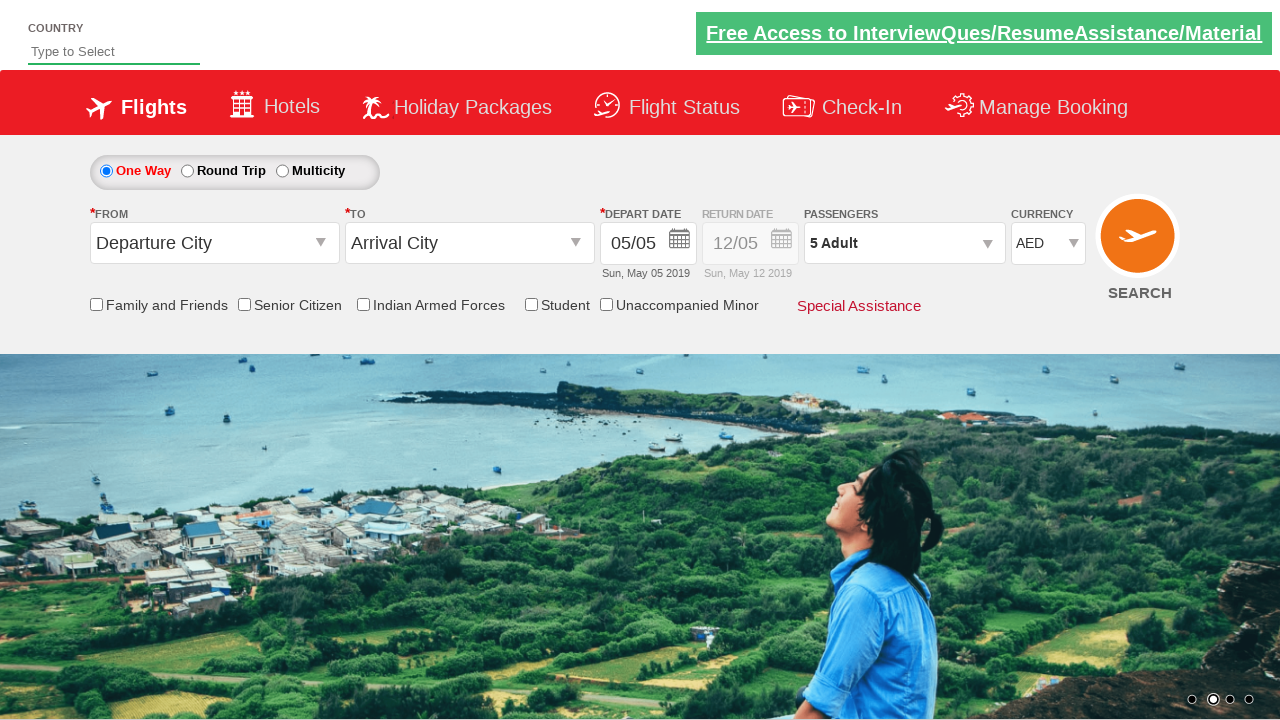

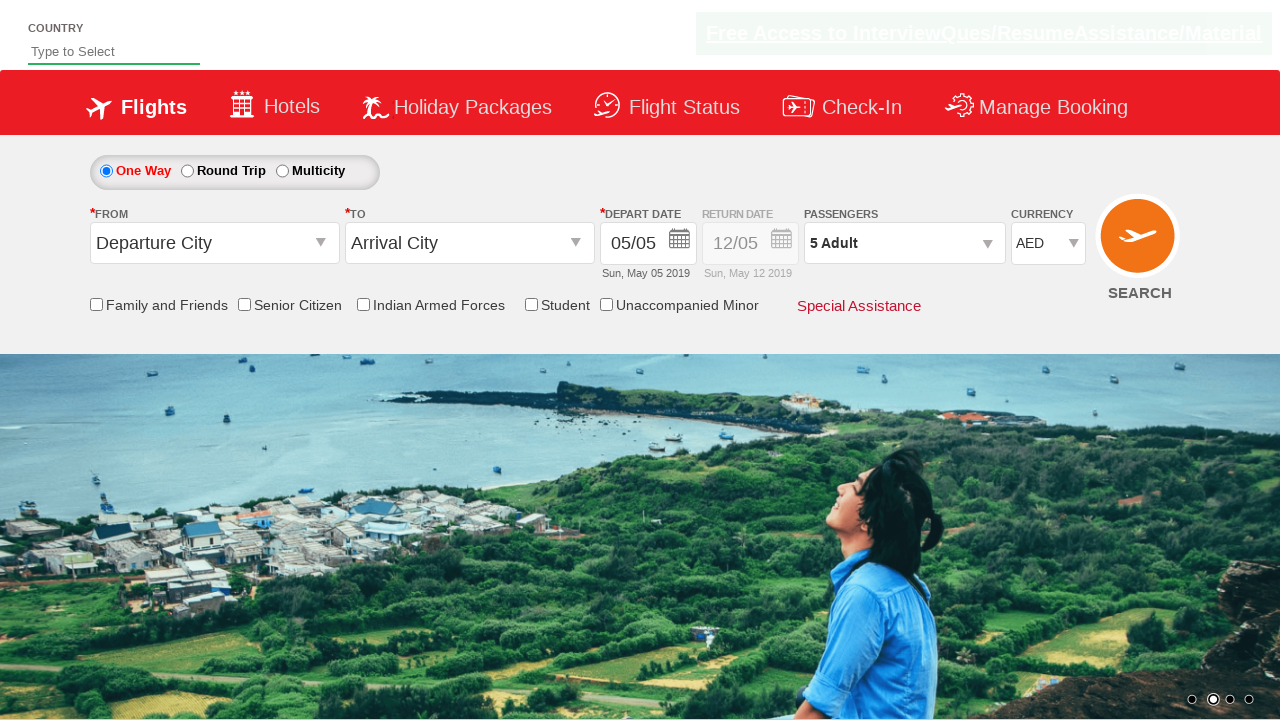